Attempts to get a non-existent attribute from an element to demonstrate NoSuchAttributeException

Starting URL: https://demoda.com/text-box

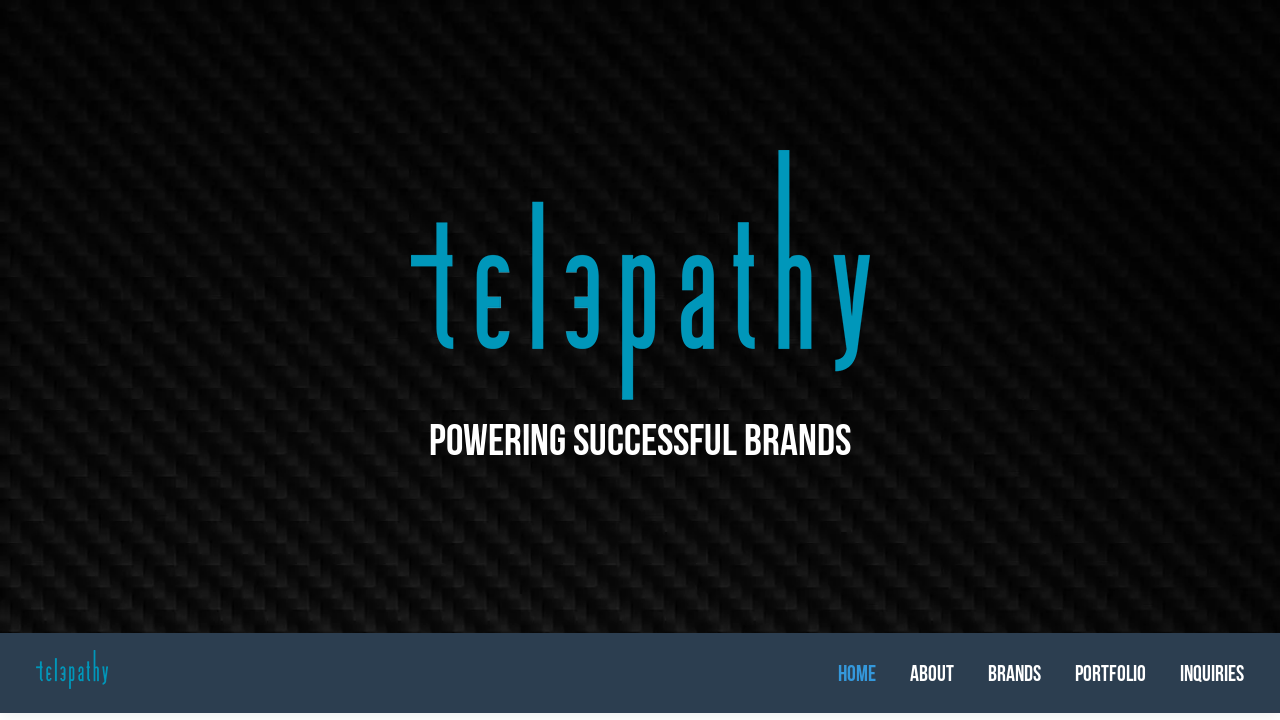

Navigated to https://demoda.com/text-box
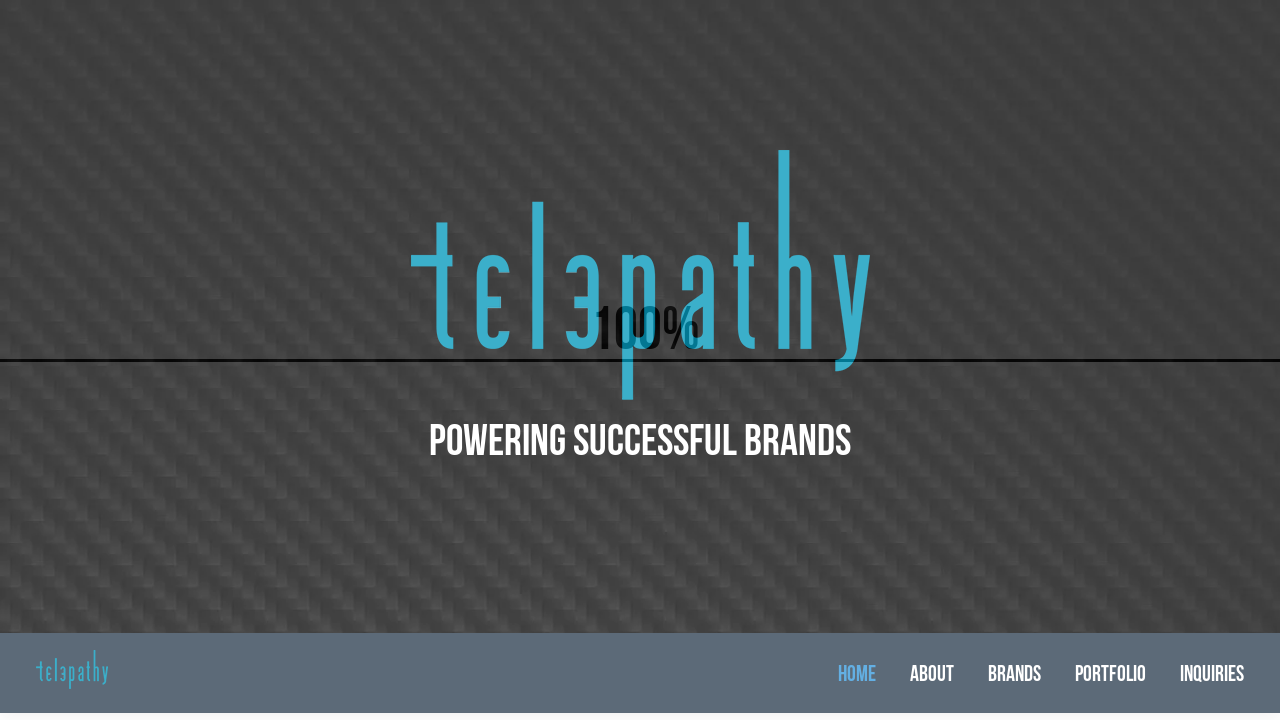

Located element with ID 'userName1'
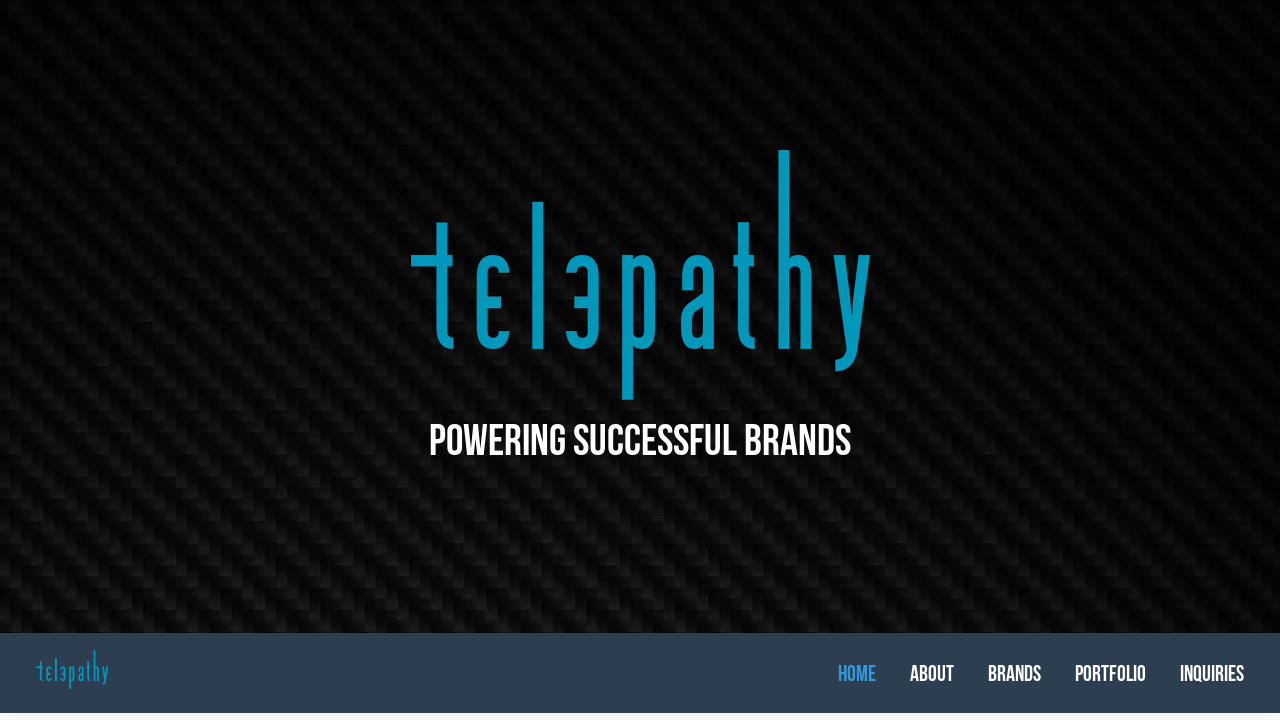

NoSuchAttributeException occurred - element does not have 'href' attribute
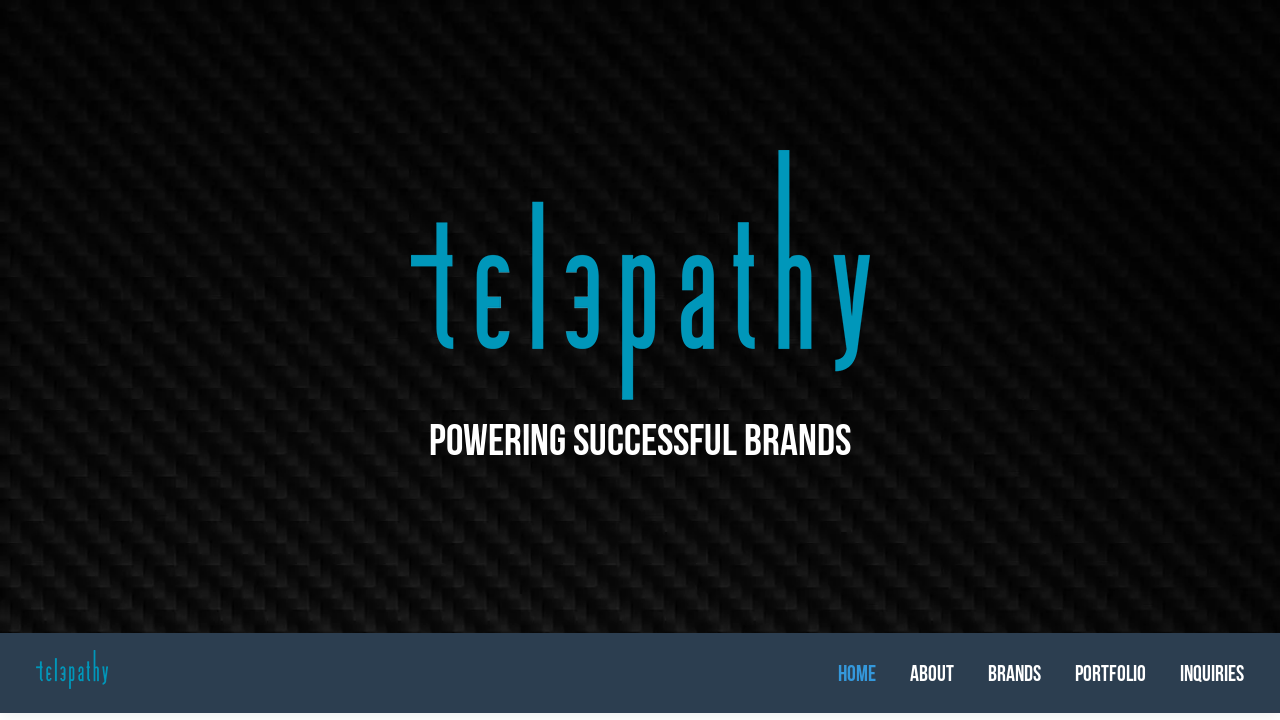

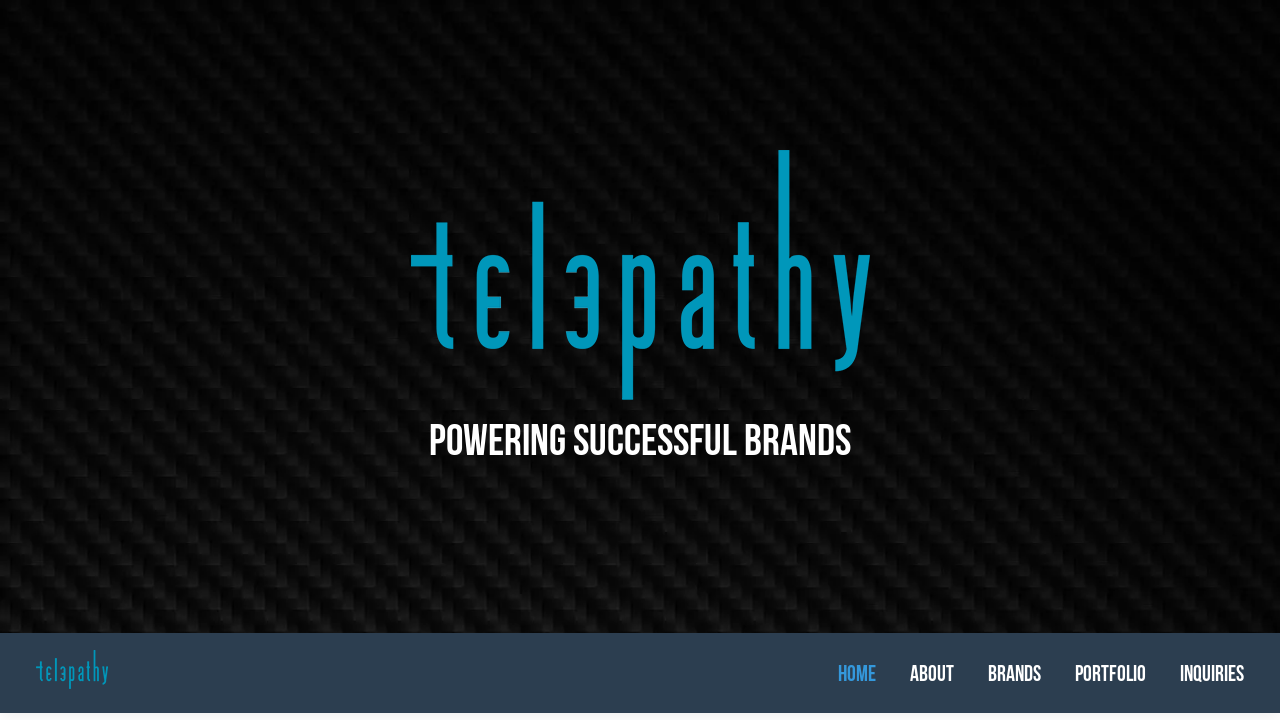